Tests editing a web table record by clicking the edit button, clearing the first name field, entering a new value, and submitting the form

Starting URL: https://demoqa.com/webtables

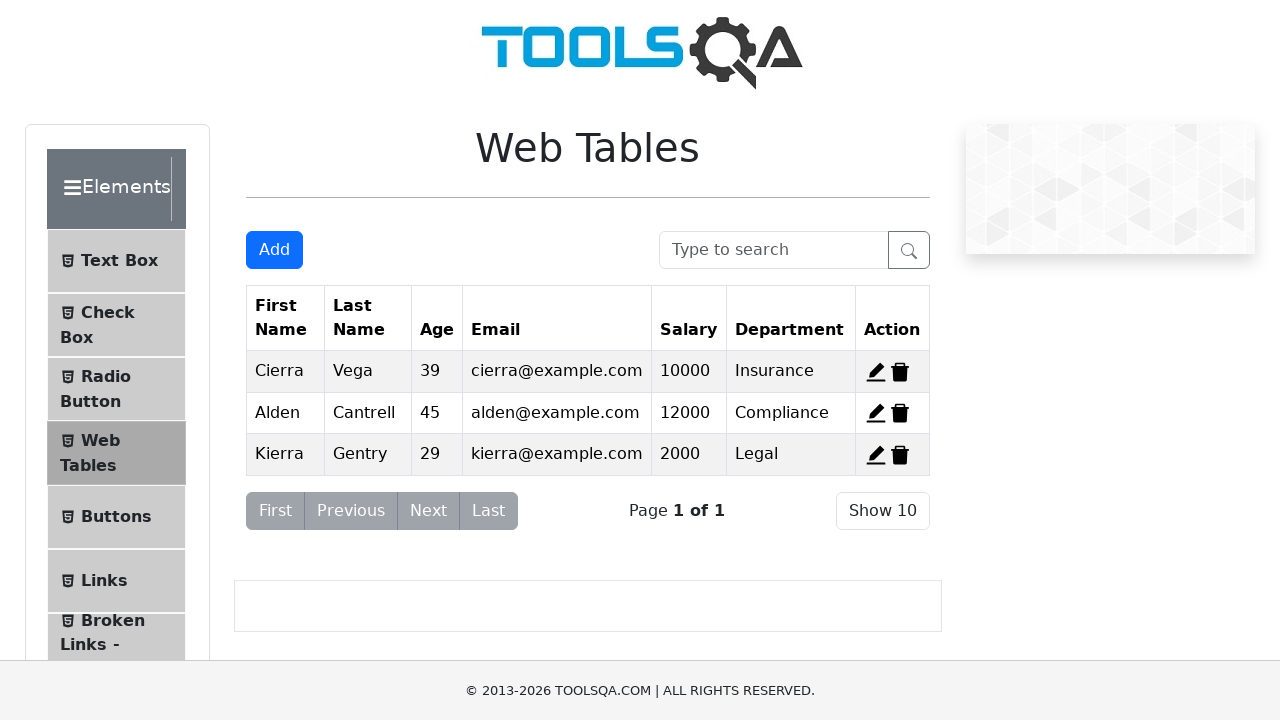

Clicked edit button for the first web table record at (876, 372) on #edit-record-1
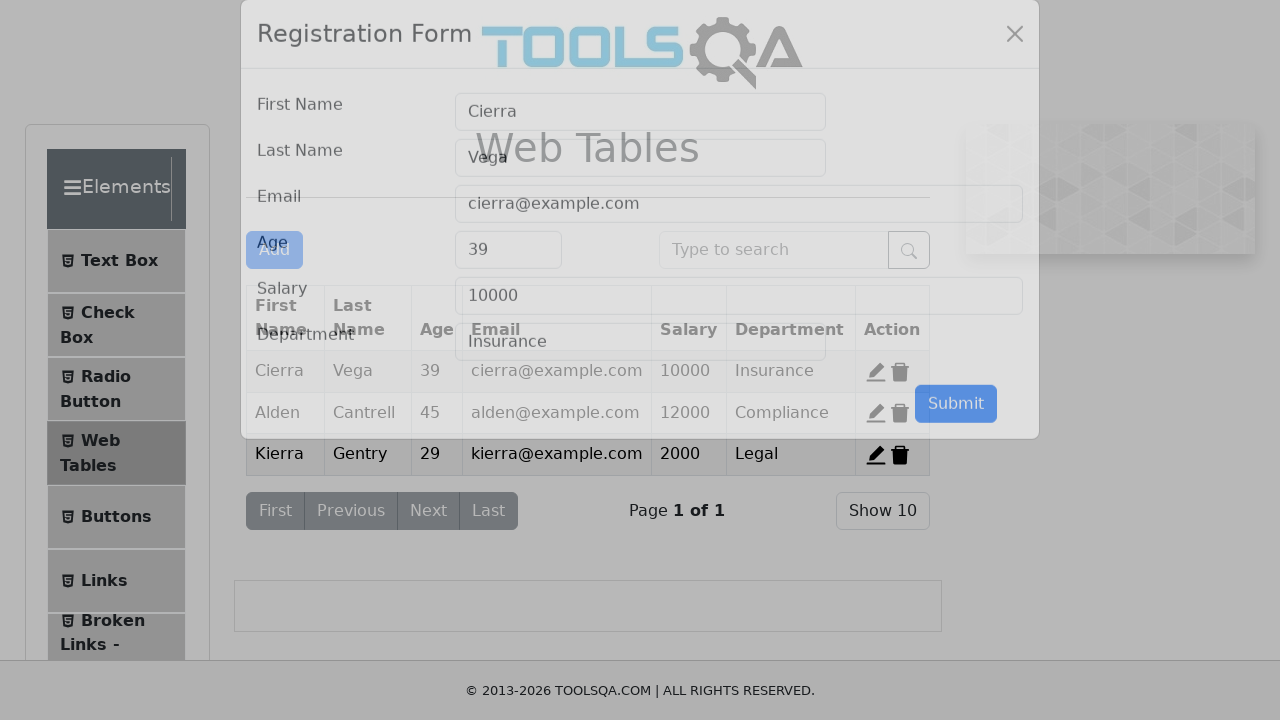

Cleared the first name field on #firstName
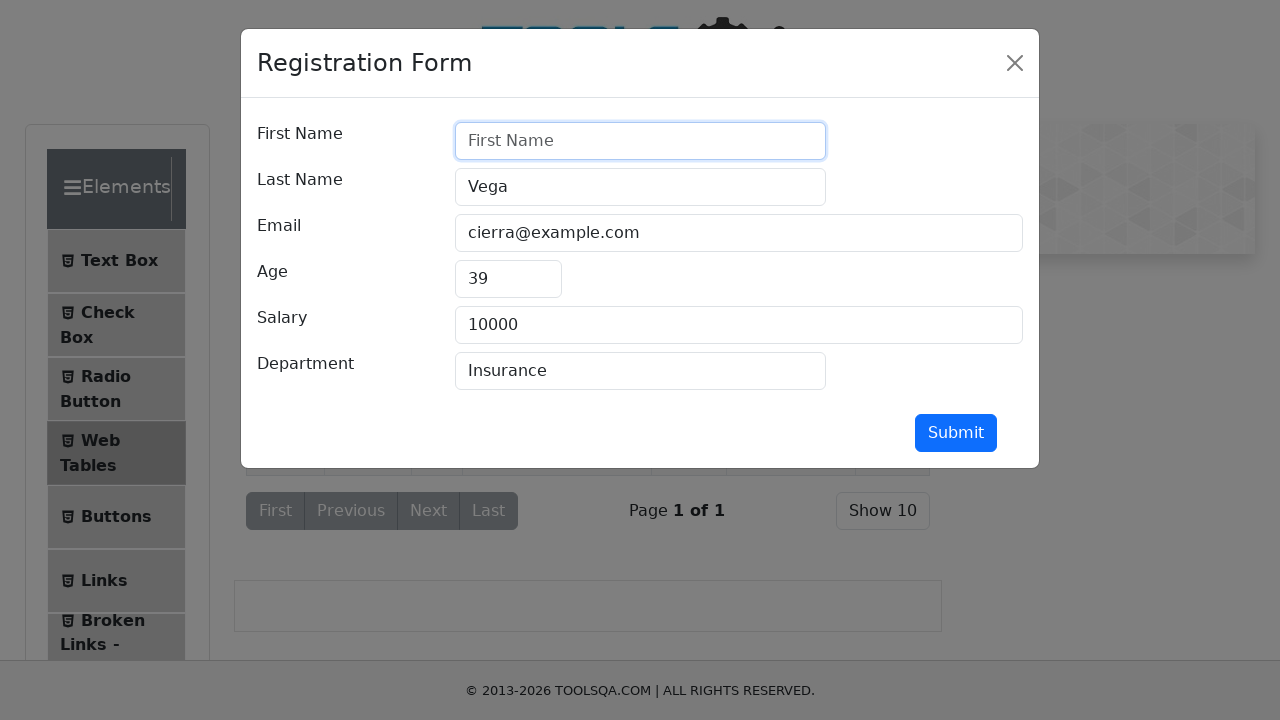

Entered 'shondhi' in the first name field on #firstName
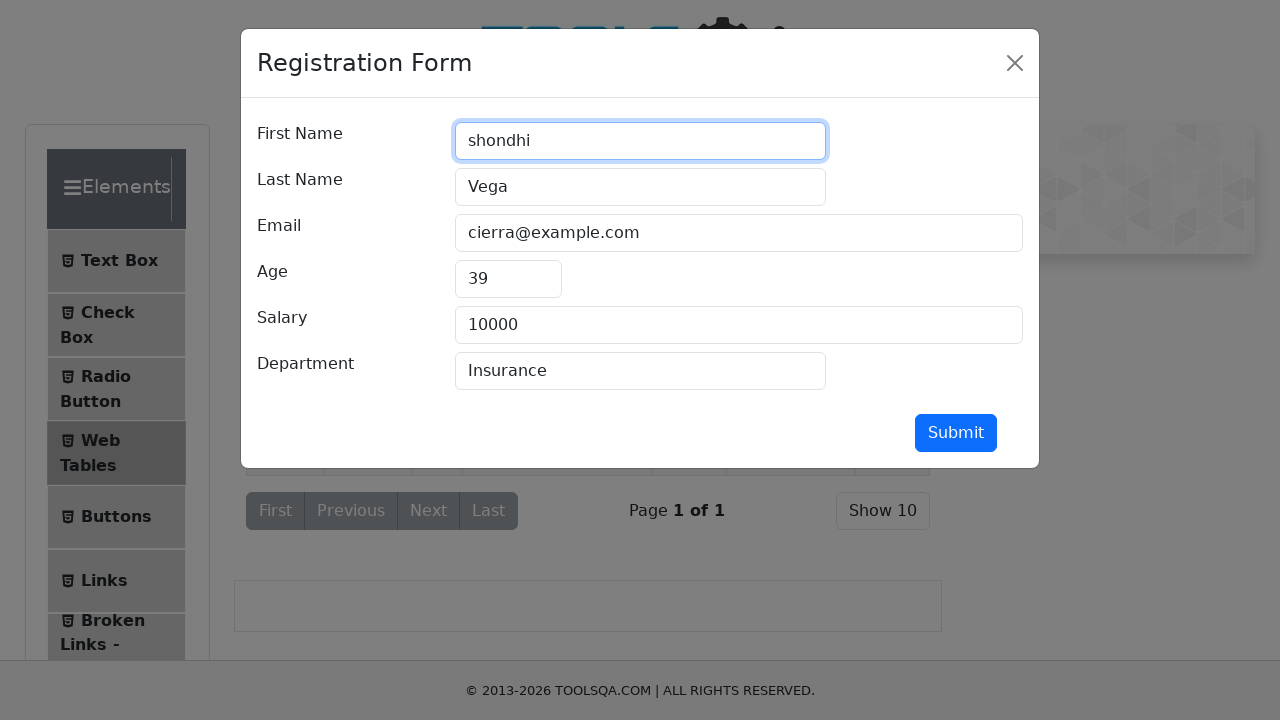

Submitted the form with updated first name at (956, 433) on #submit
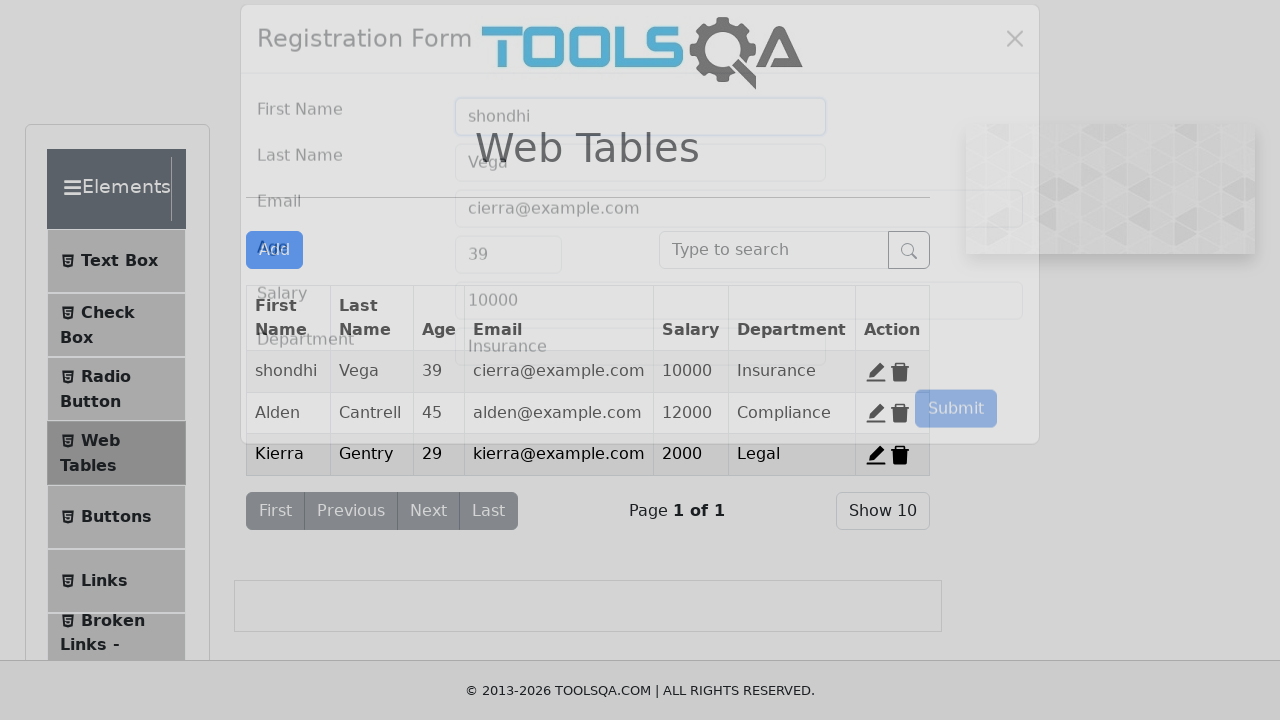

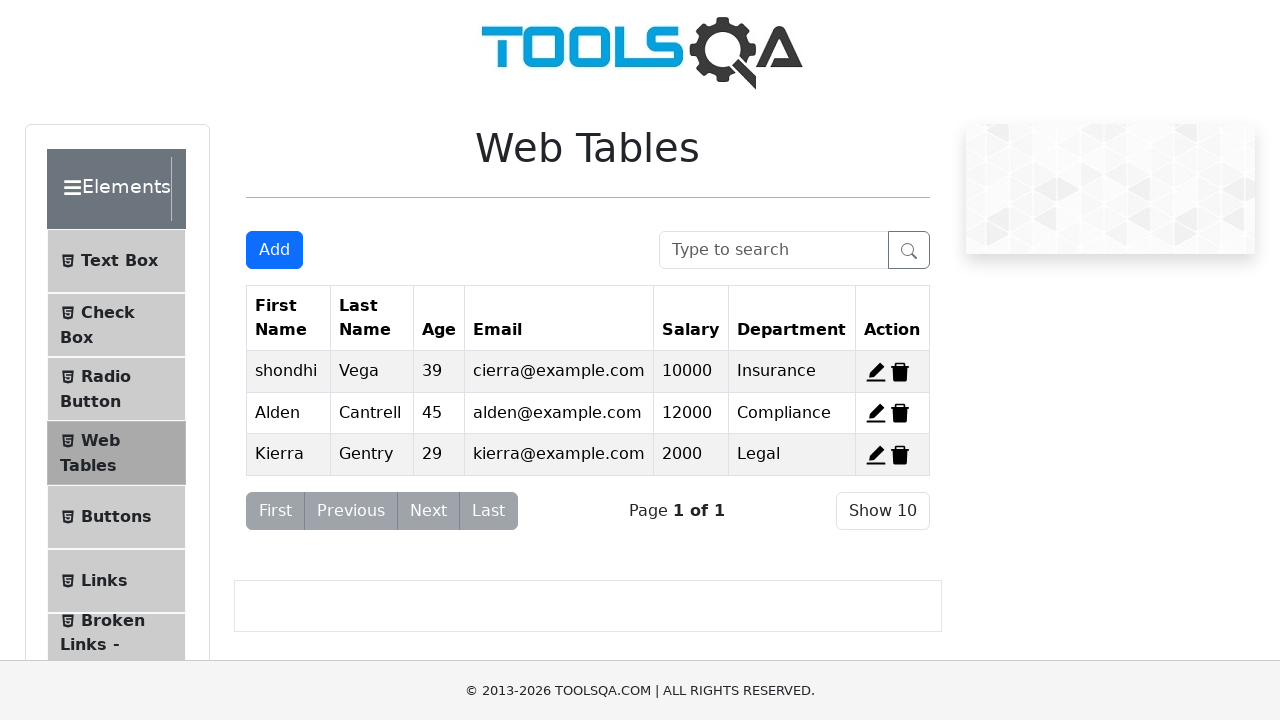